Tests a form interaction by extracting a value from an element's attribute, performing a mathematical calculation, filling the result into an answer field, selecting a checkbox and radio button, and submitting the form.

Starting URL: http://suninjuly.github.io/get_attribute.html

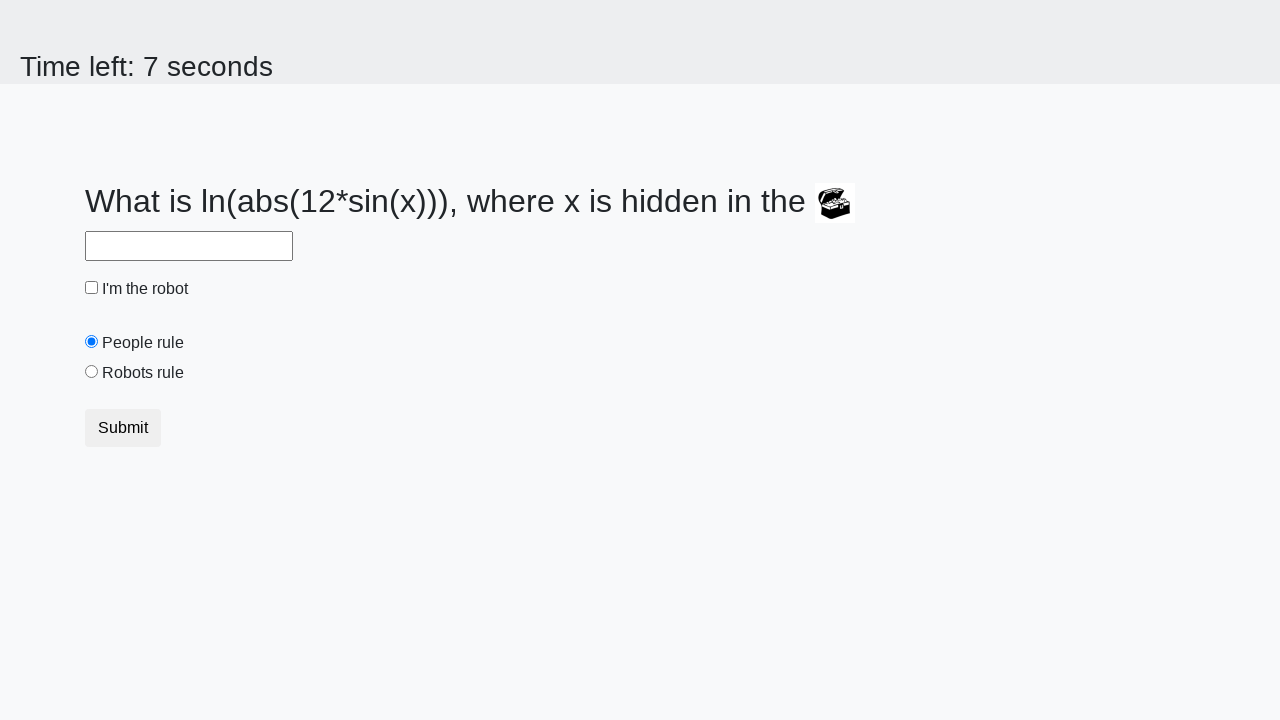

Retrieved 'valuex' attribute from treasure element
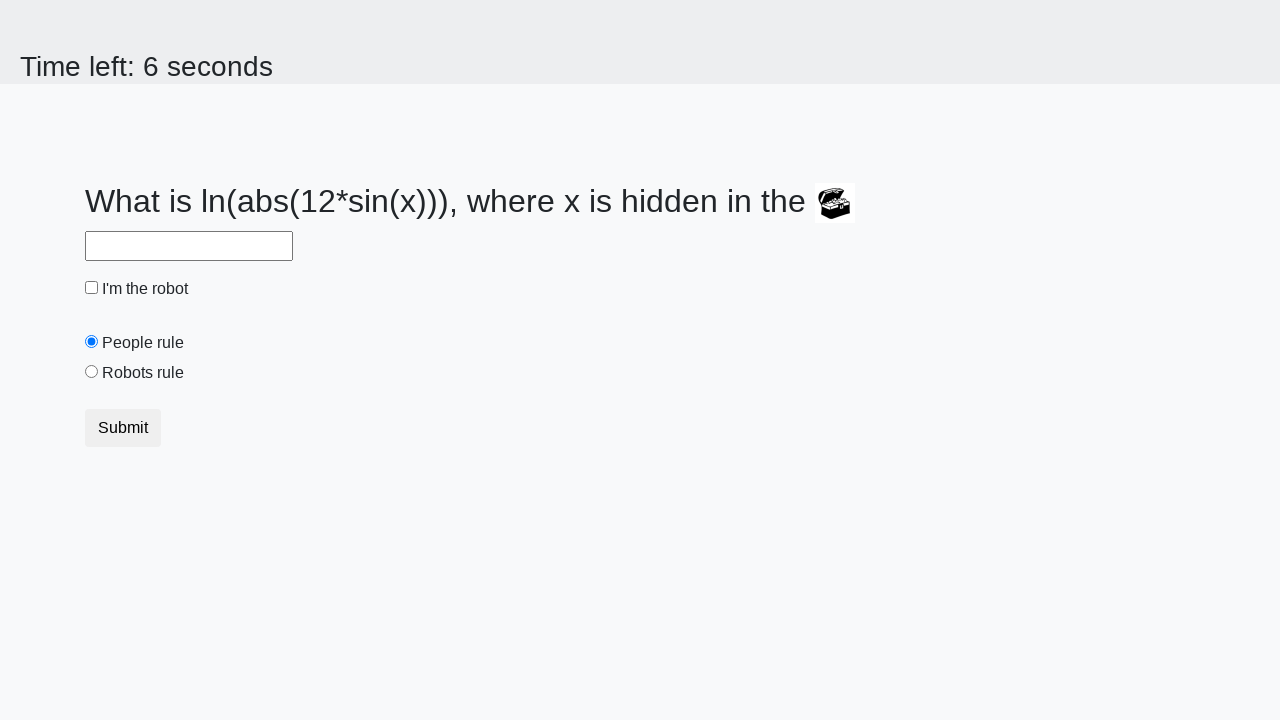

Calculated answer using mathematical formula: log(abs(12 * sin(x)))
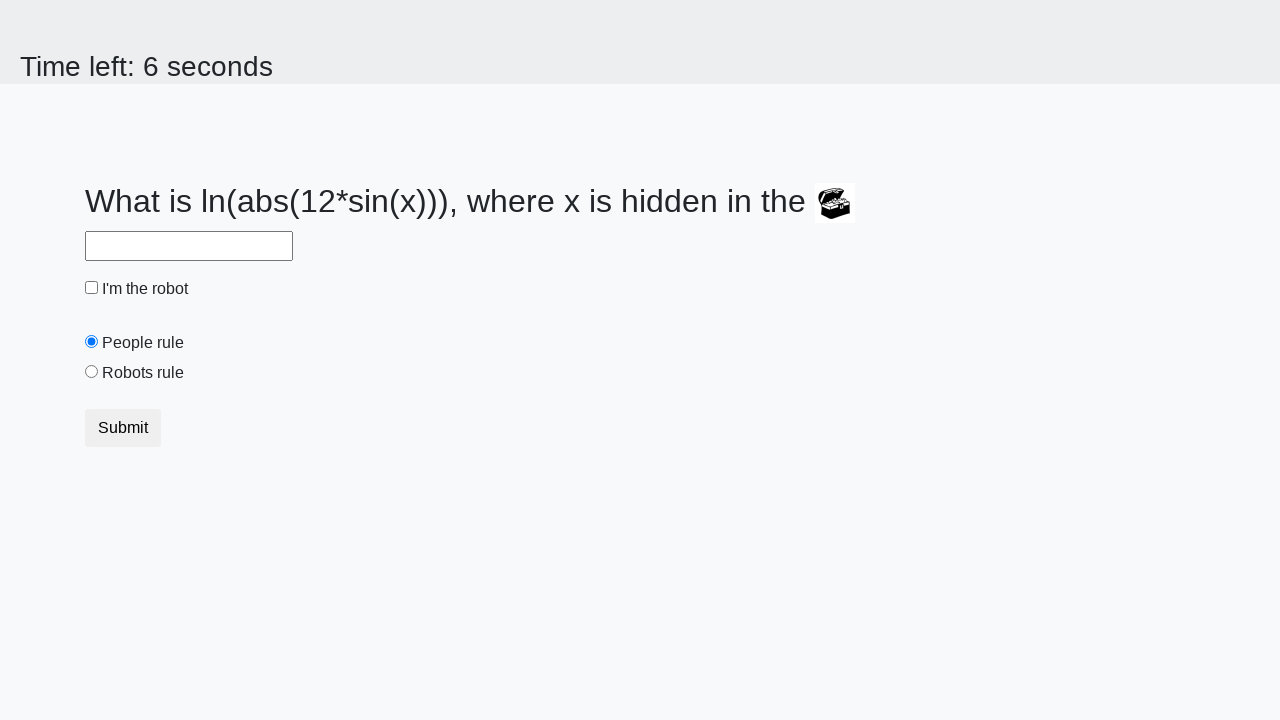

Filled answer field with calculated value on #answer
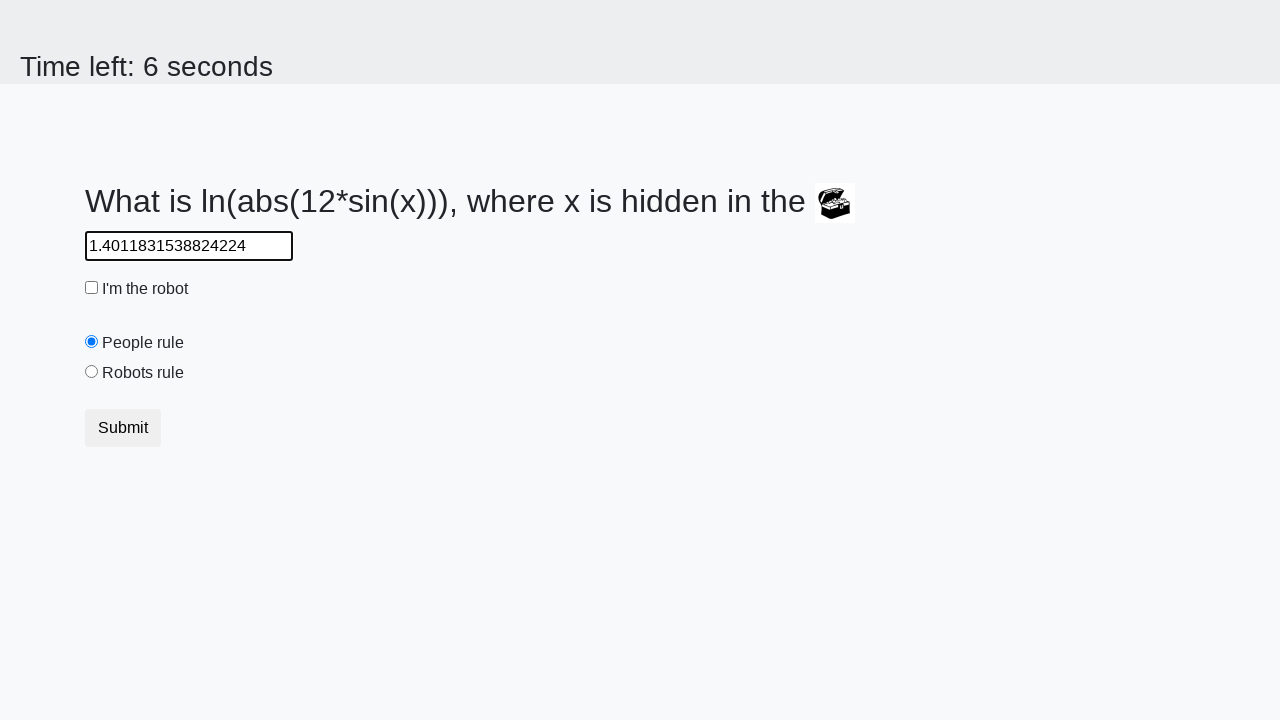

Clicked robot checkbox at (92, 288) on #robotCheckBox
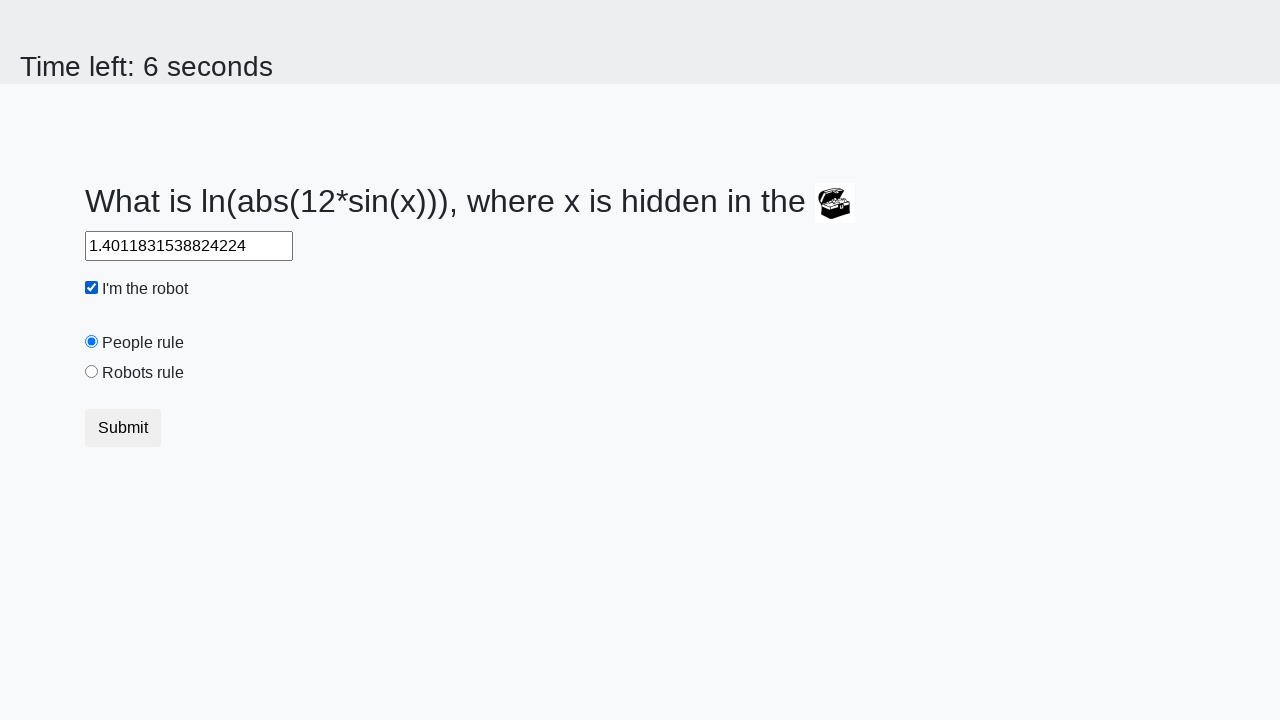

Clicked robots rule radio button at (92, 372) on #robotsRule
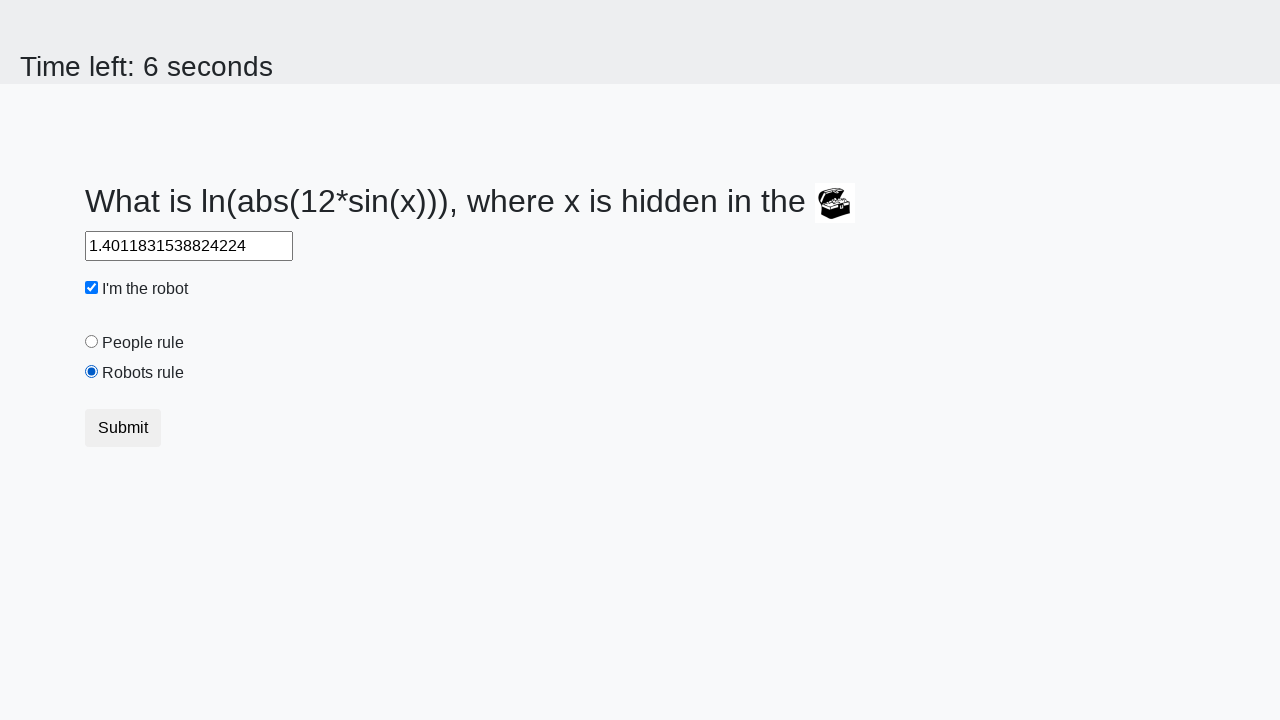

Clicked submit button to complete form submission at (123, 428) on button.btn
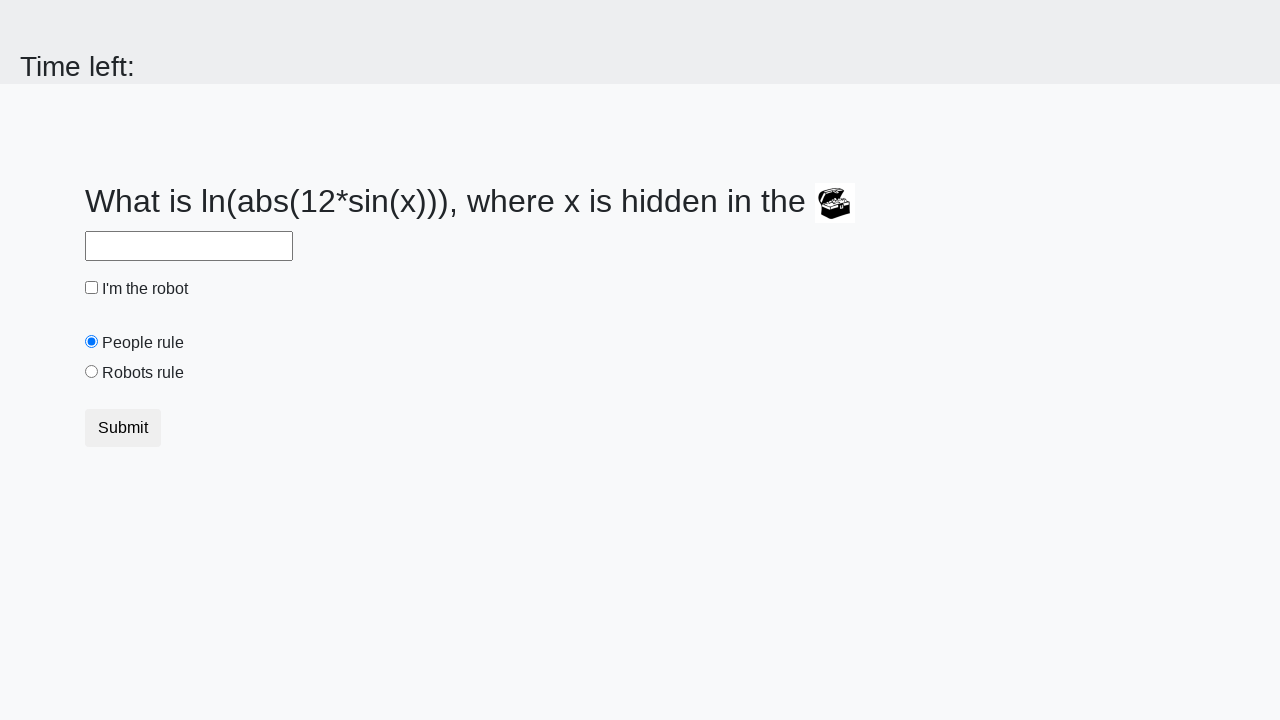

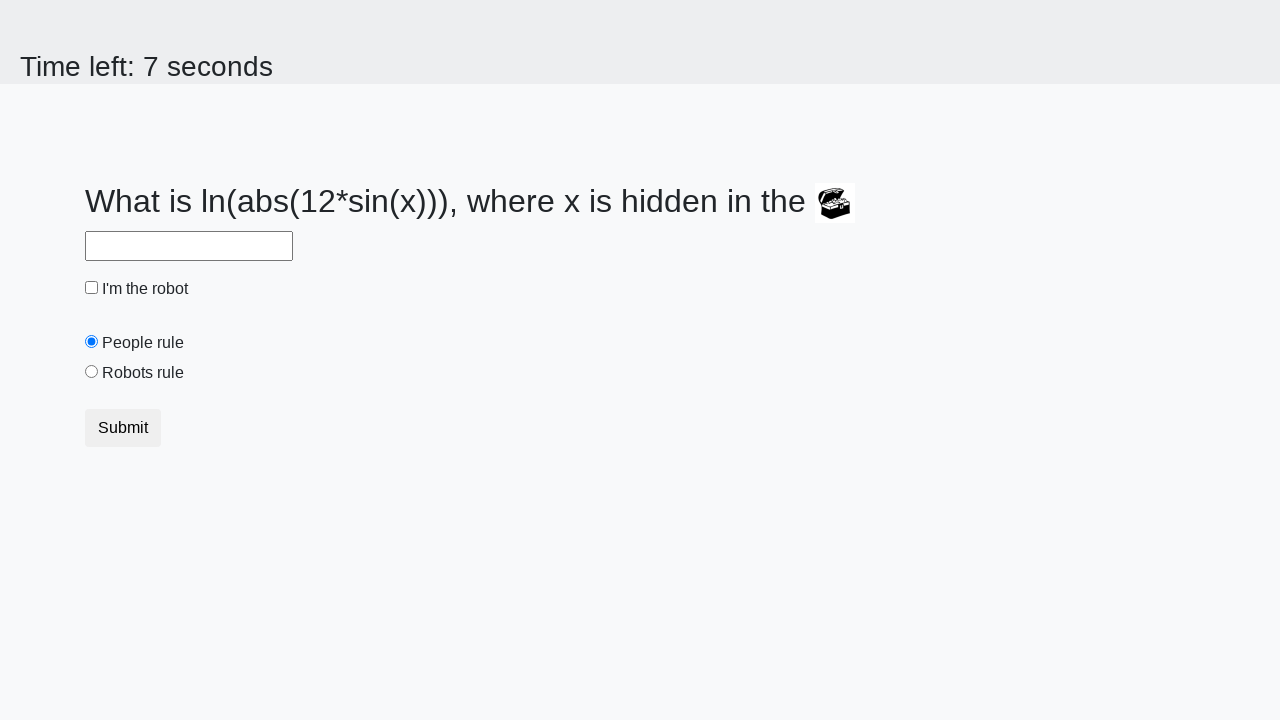